Submits the web form and verifies the submission confirmation page

Starting URL: https://www.selenium.dev/selenium/web/web-form.html

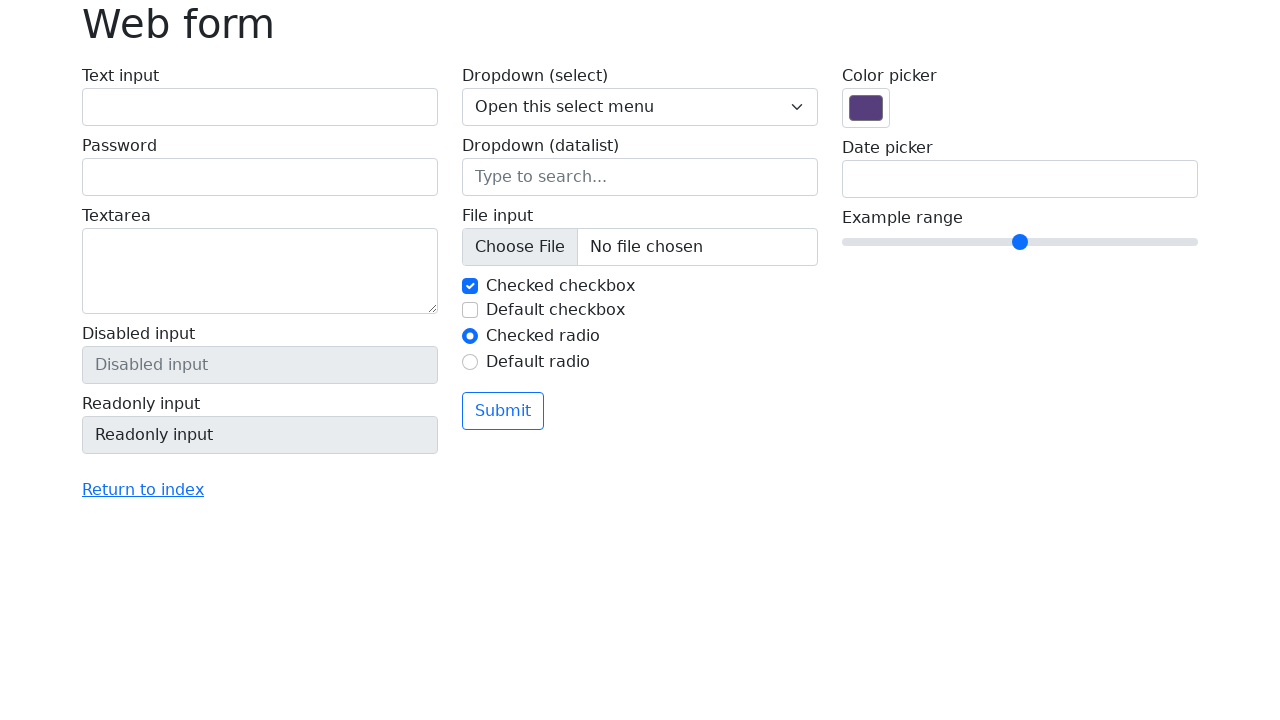

Clicked submit button to submit the web form at (503, 411) on .btn-outline-primary
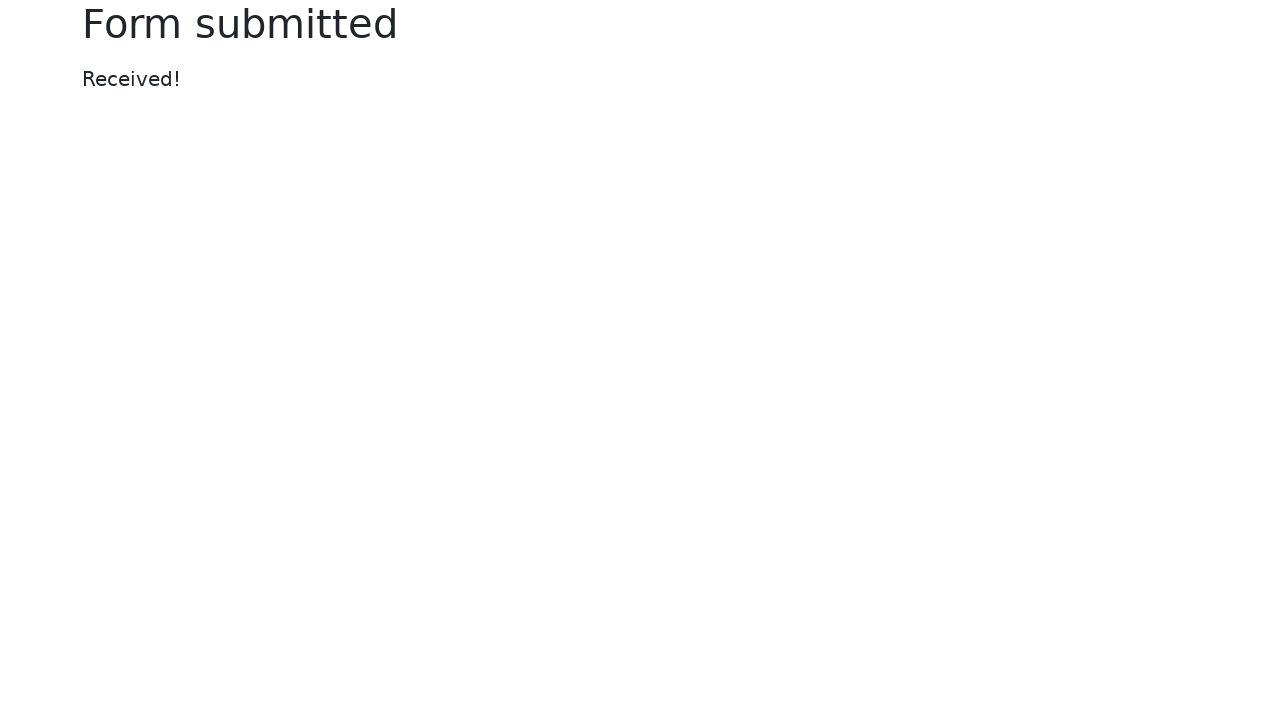

Page load completed after form submission
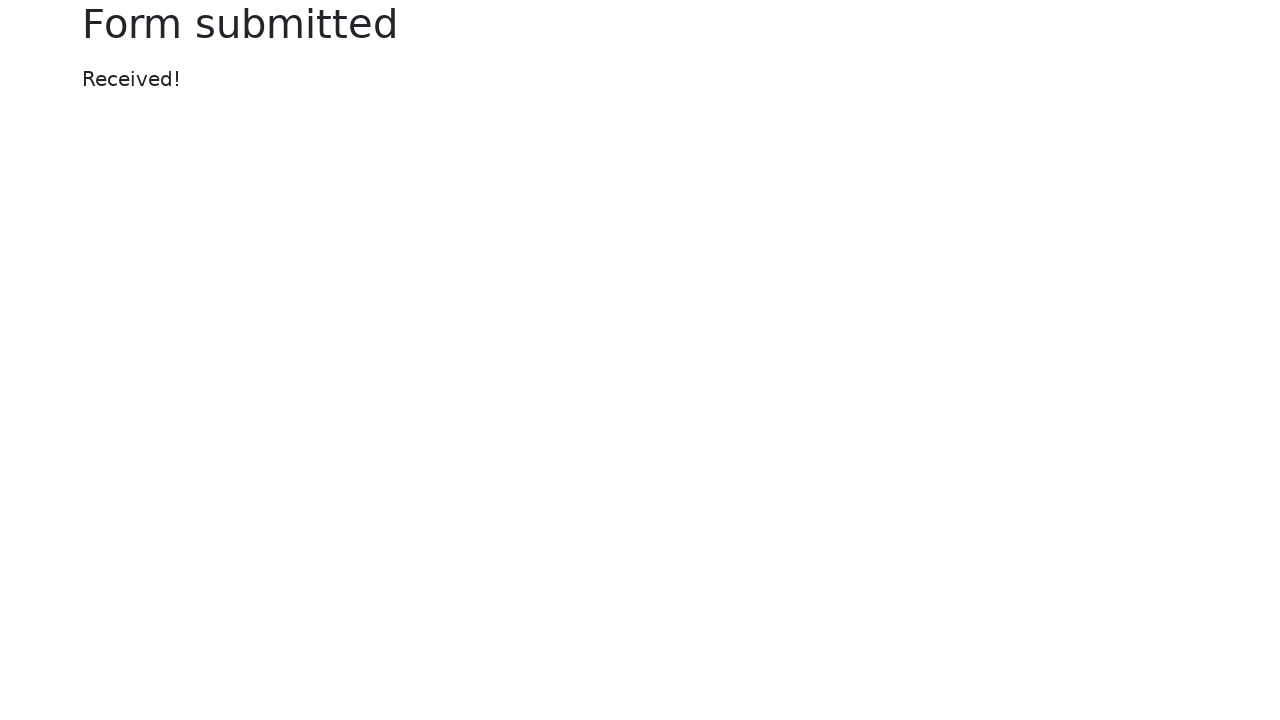

Retrieved h1 header text: 'Form submitted'
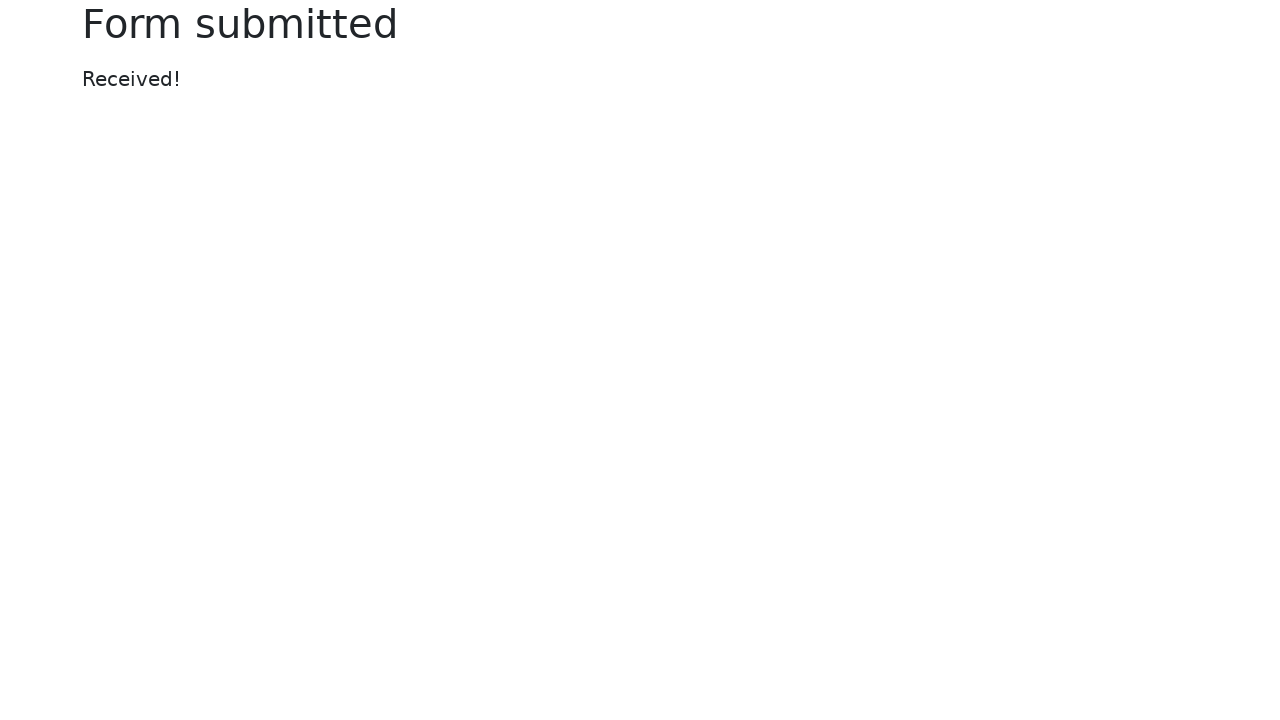

Verified that form submission confirmation page displays 'Form submitted' header
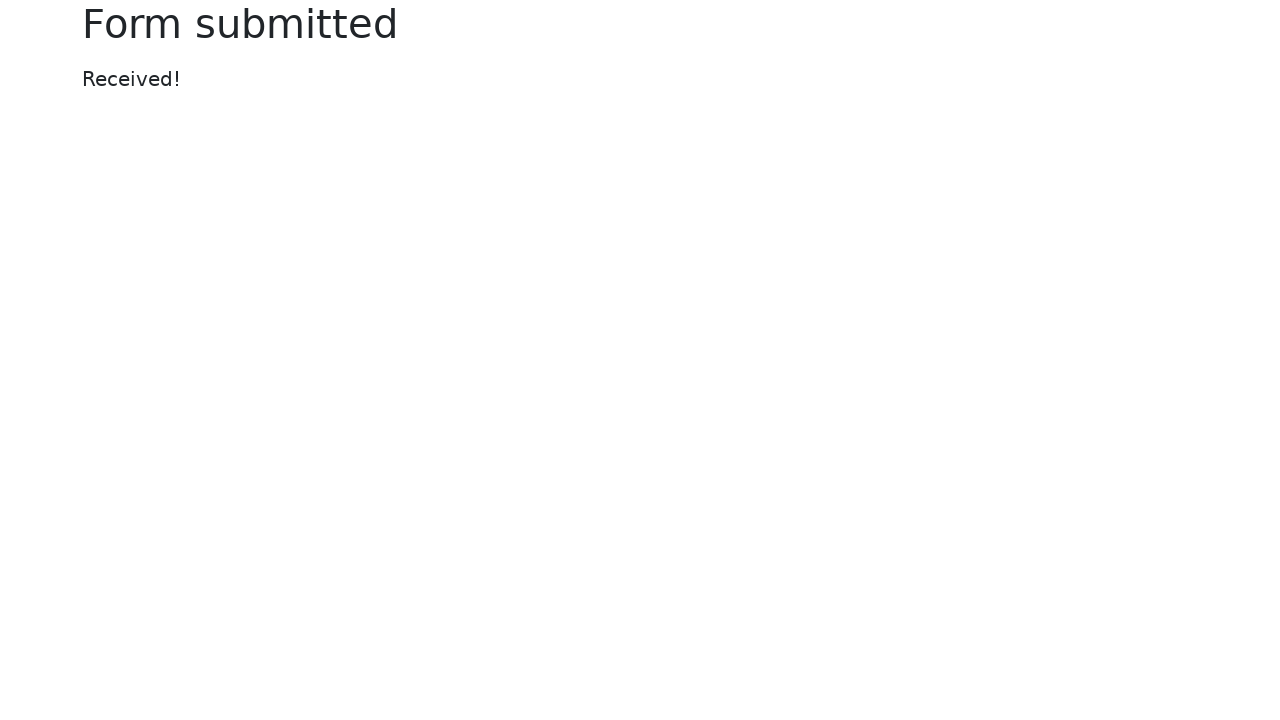

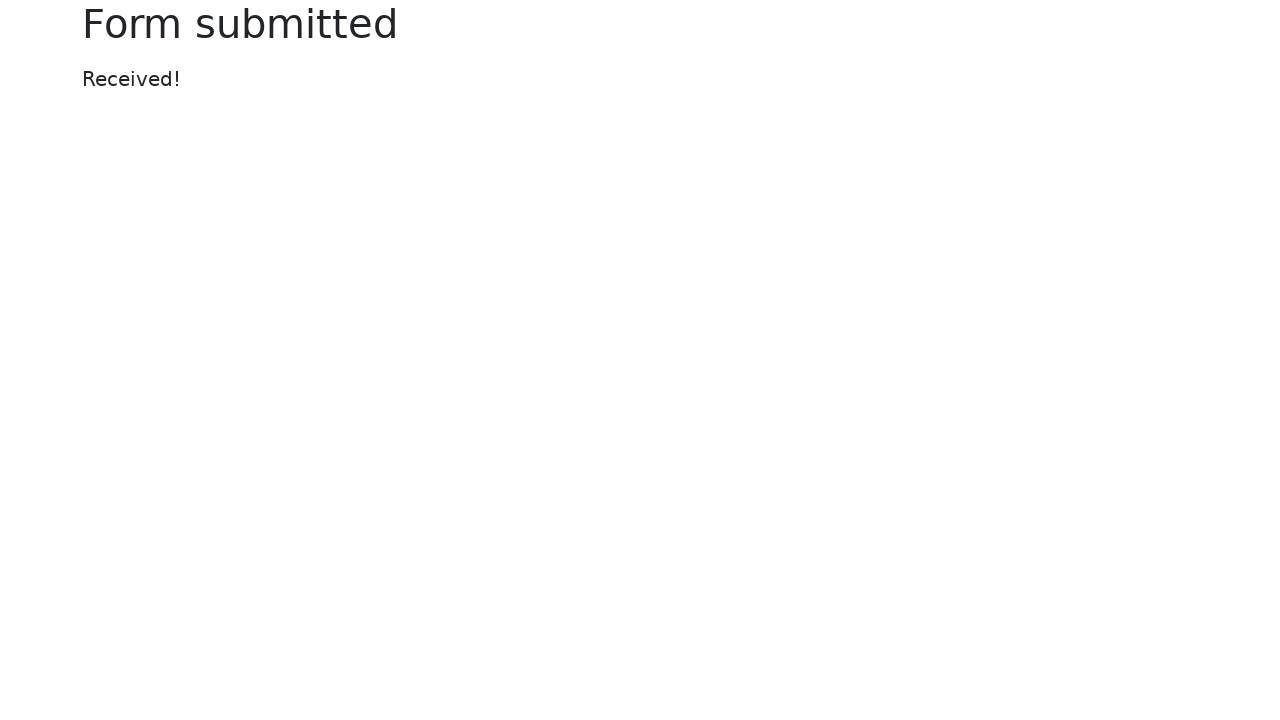